Tests editing a todo item by double-clicking, filling new text, and pressing Enter

Starting URL: https://demo.playwright.dev/todomvc

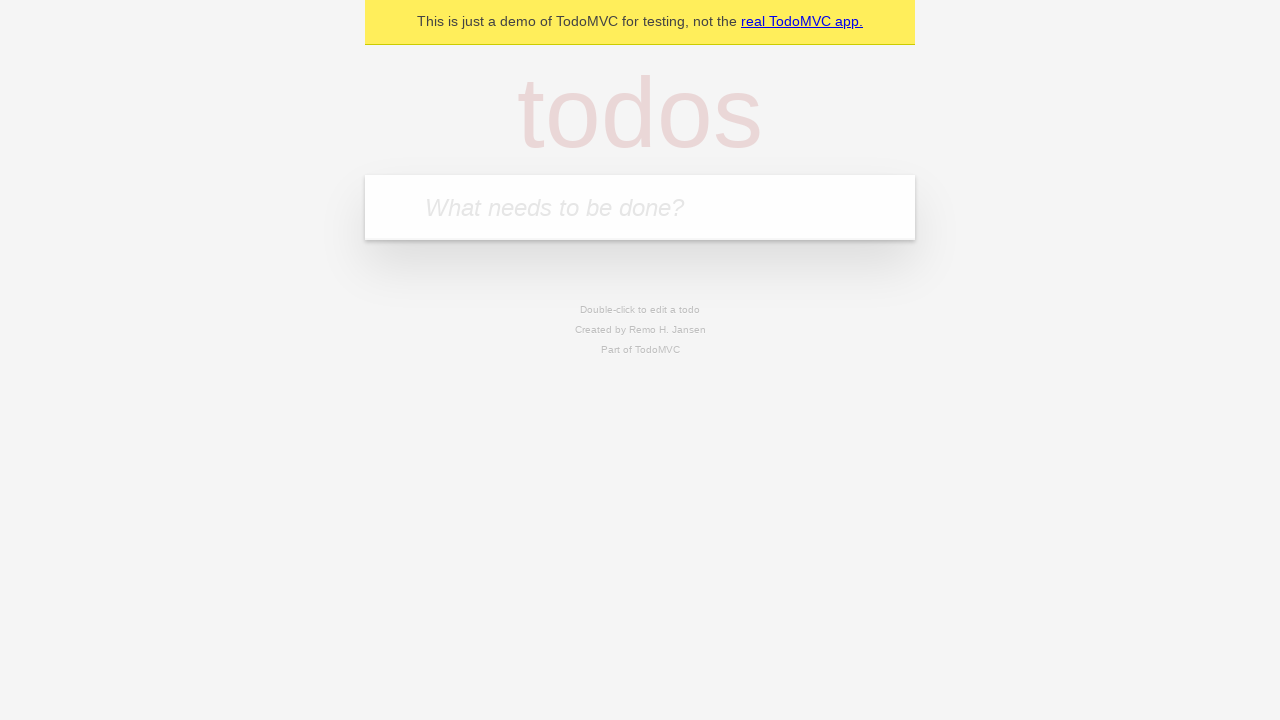

Filled todo input with 'buy some cheese' on internal:attr=[placeholder="What needs to be done?"i]
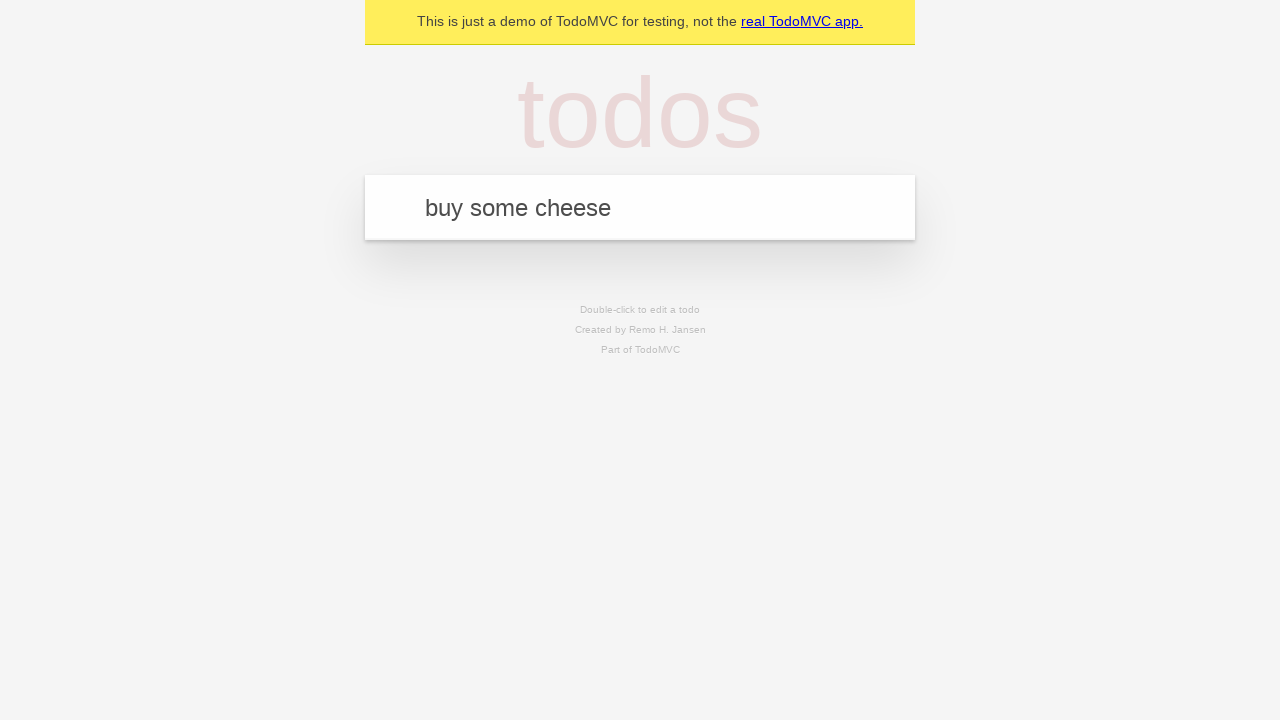

Pressed Enter to create first todo item on internal:attr=[placeholder="What needs to be done?"i]
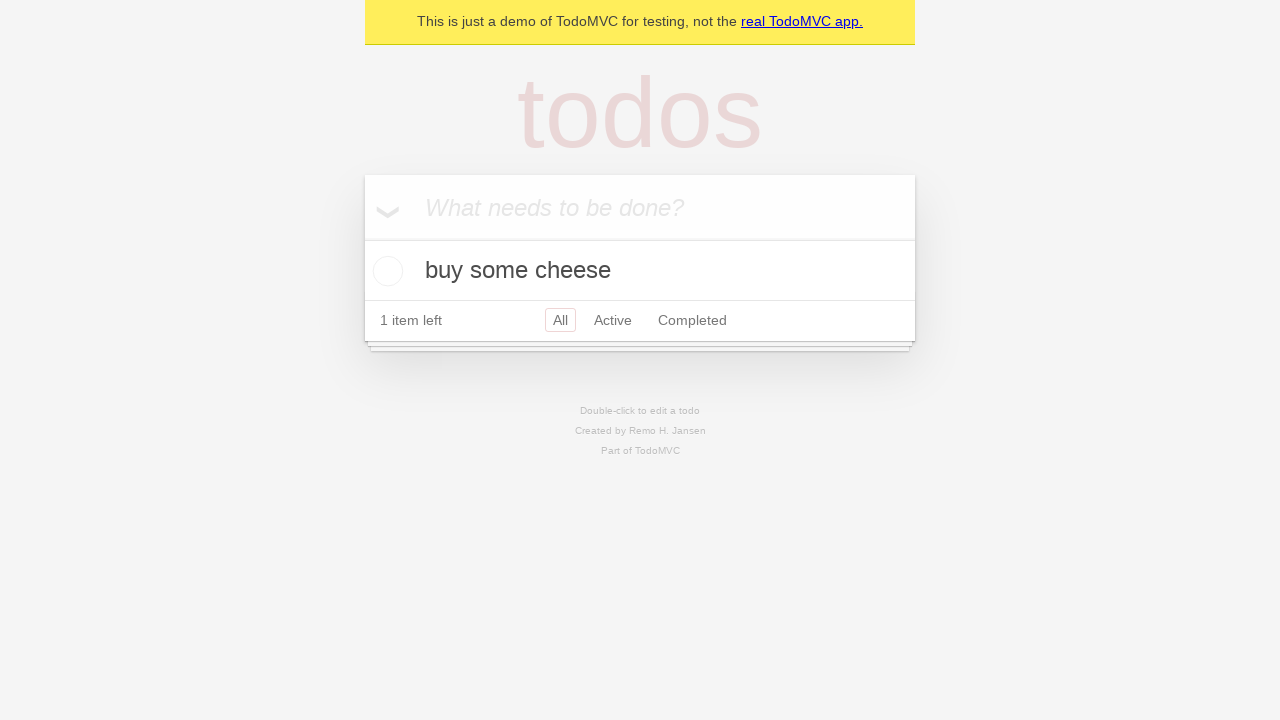

Filled todo input with 'feed the cat' on internal:attr=[placeholder="What needs to be done?"i]
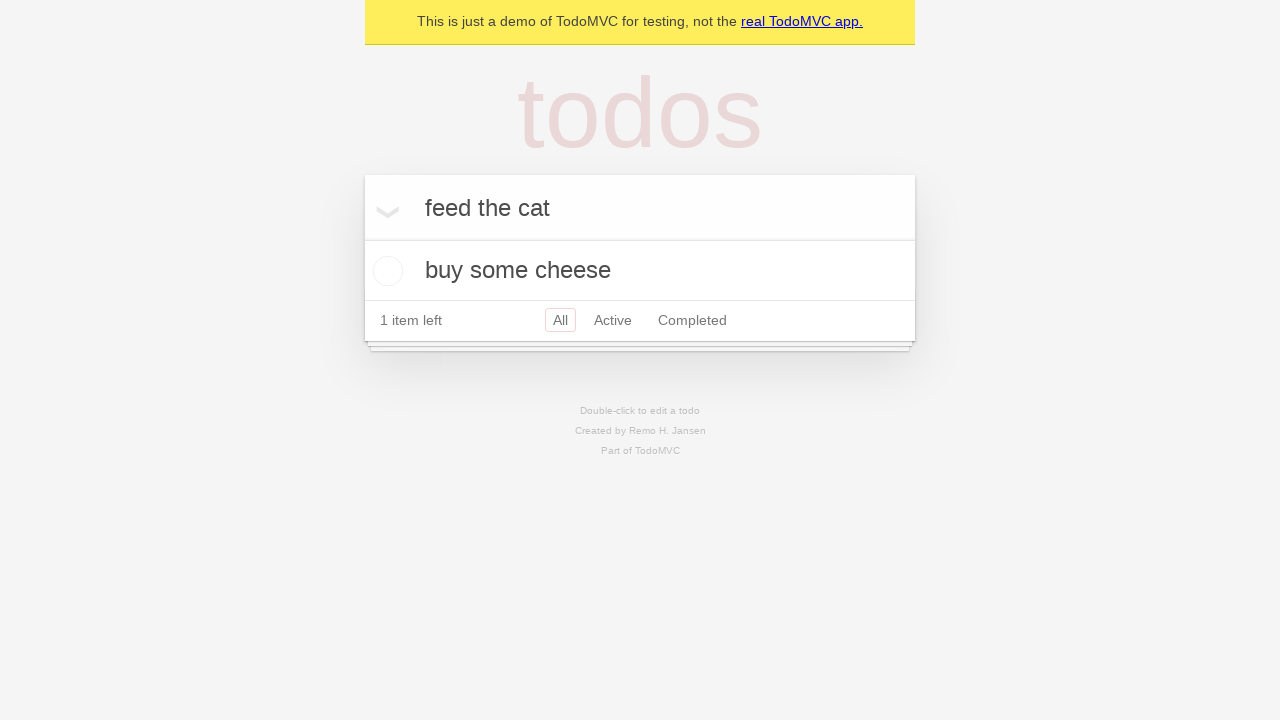

Pressed Enter to create second todo item on internal:attr=[placeholder="What needs to be done?"i]
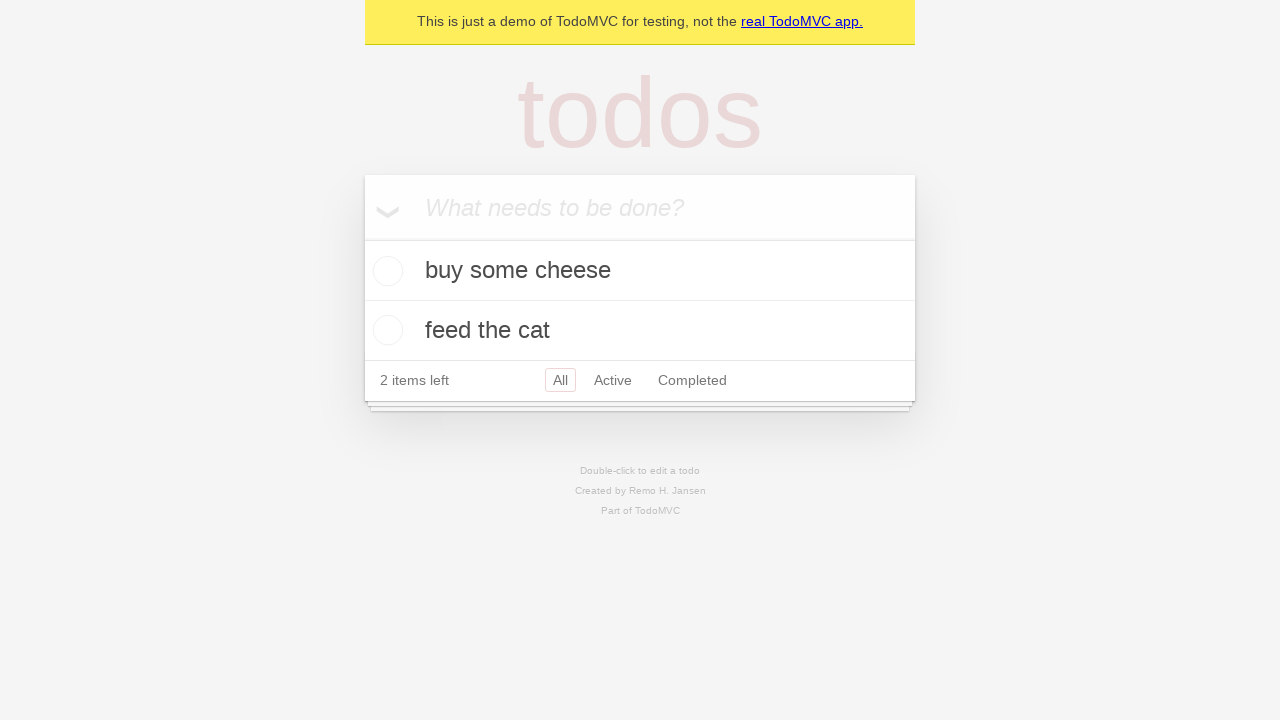

Filled todo input with 'book a doctors appointment' on internal:attr=[placeholder="What needs to be done?"i]
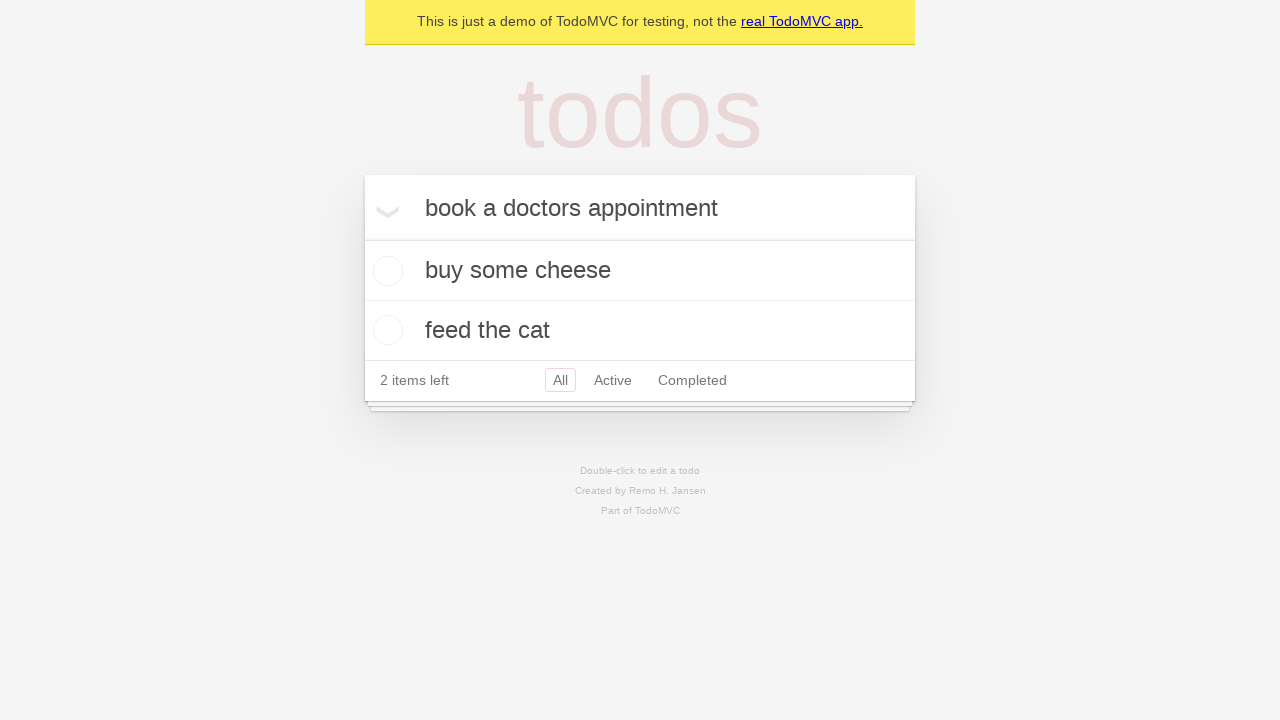

Pressed Enter to create third todo item on internal:attr=[placeholder="What needs to be done?"i]
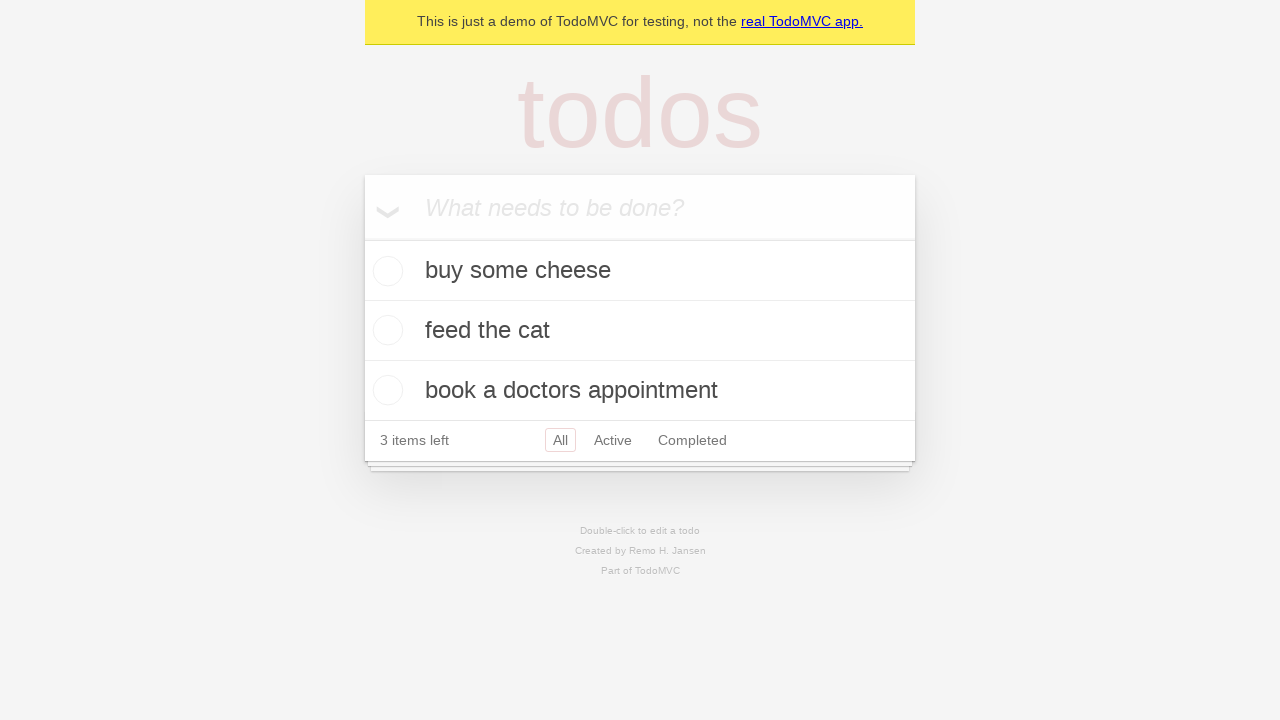

Double-clicked second todo item to enter edit mode at (640, 331) on internal:testid=[data-testid="todo-item"s] >> nth=1
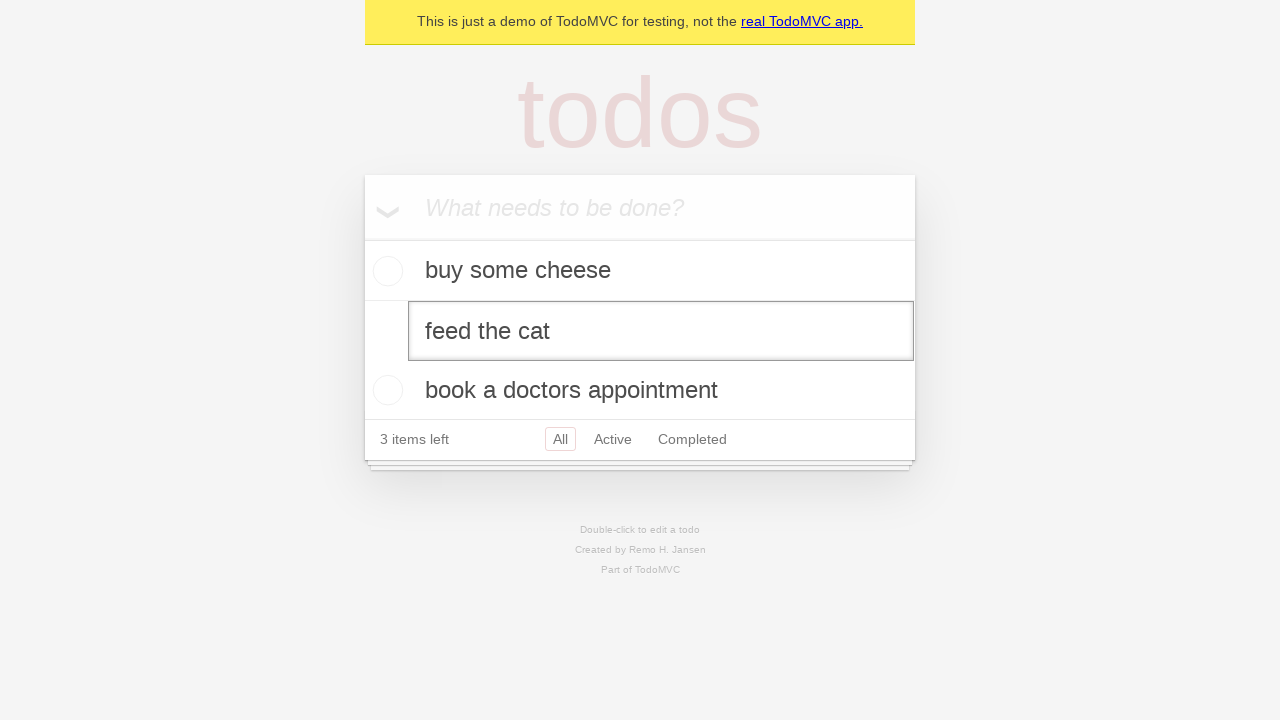

Filled edit field with 'buy some sausages' on internal:testid=[data-testid="todo-item"s] >> nth=1 >> internal:role=textbox[nam
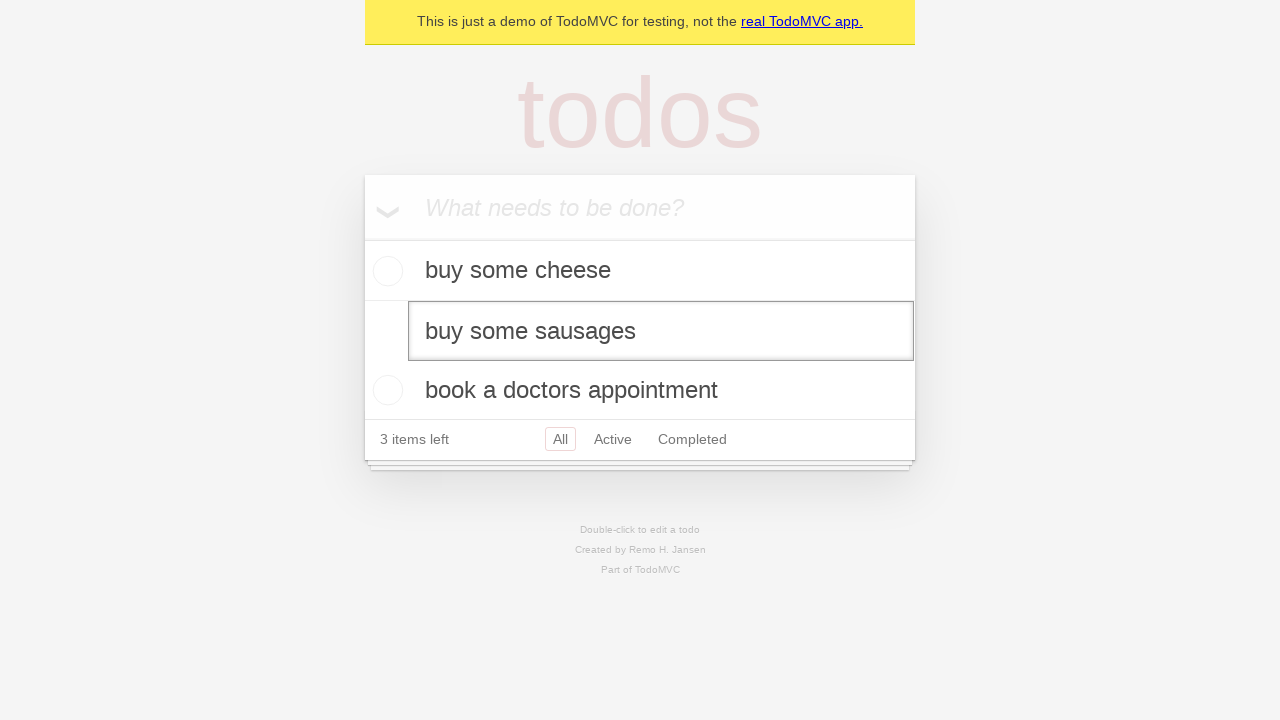

Pressed Enter to save edited todo item on internal:testid=[data-testid="todo-item"s] >> nth=1 >> internal:role=textbox[nam
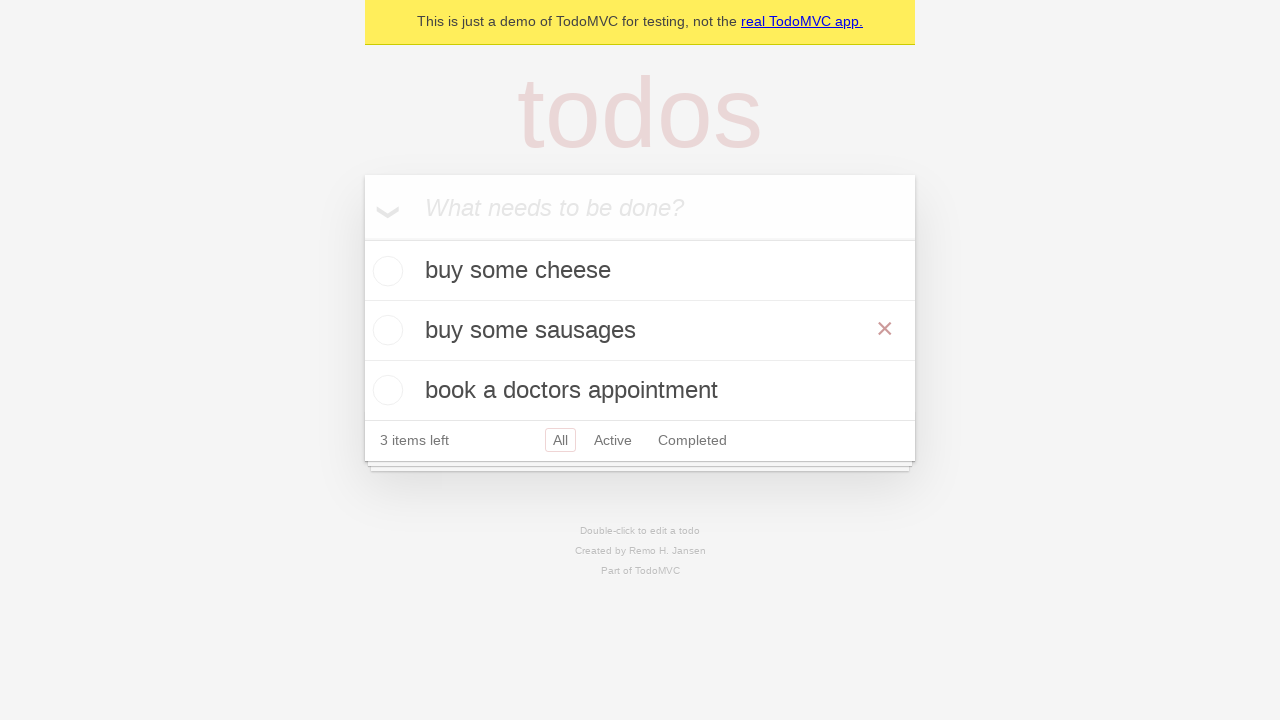

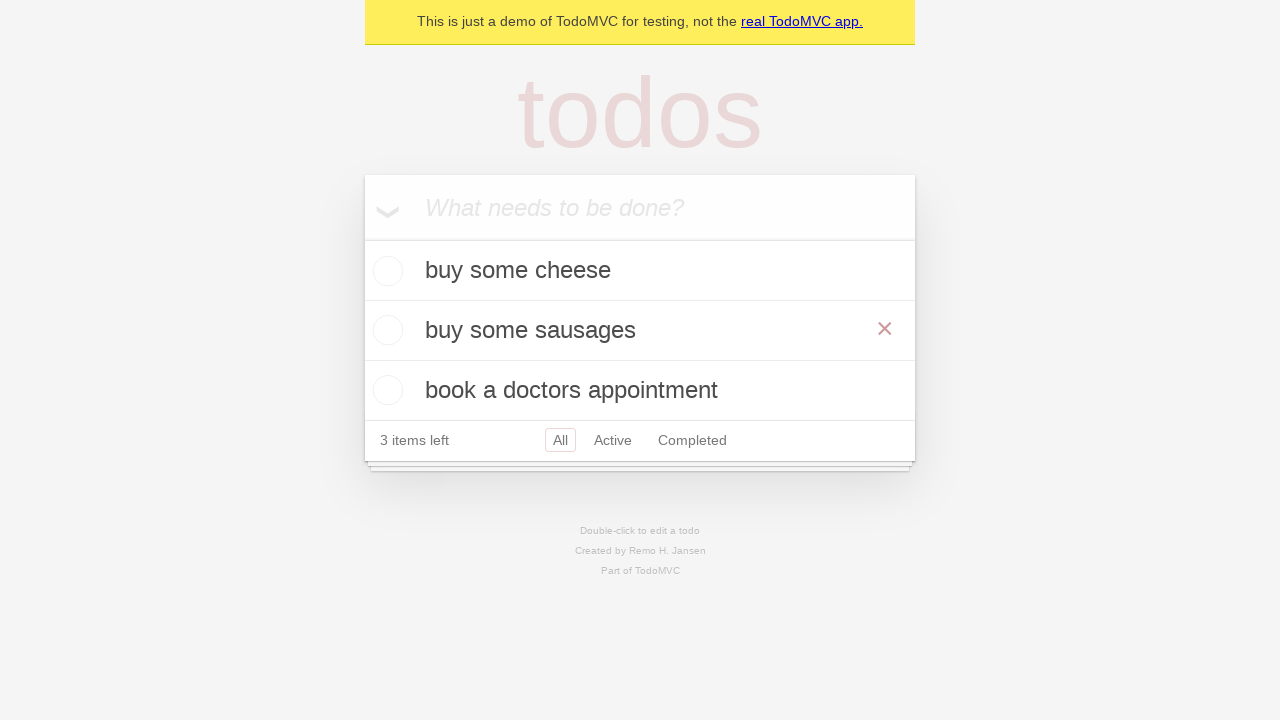